Tests clicking a button by finding it using its ID attribute and verifying successful navigation

Starting URL: https://ultimateqa.com/simple-html-elements-for-automation/

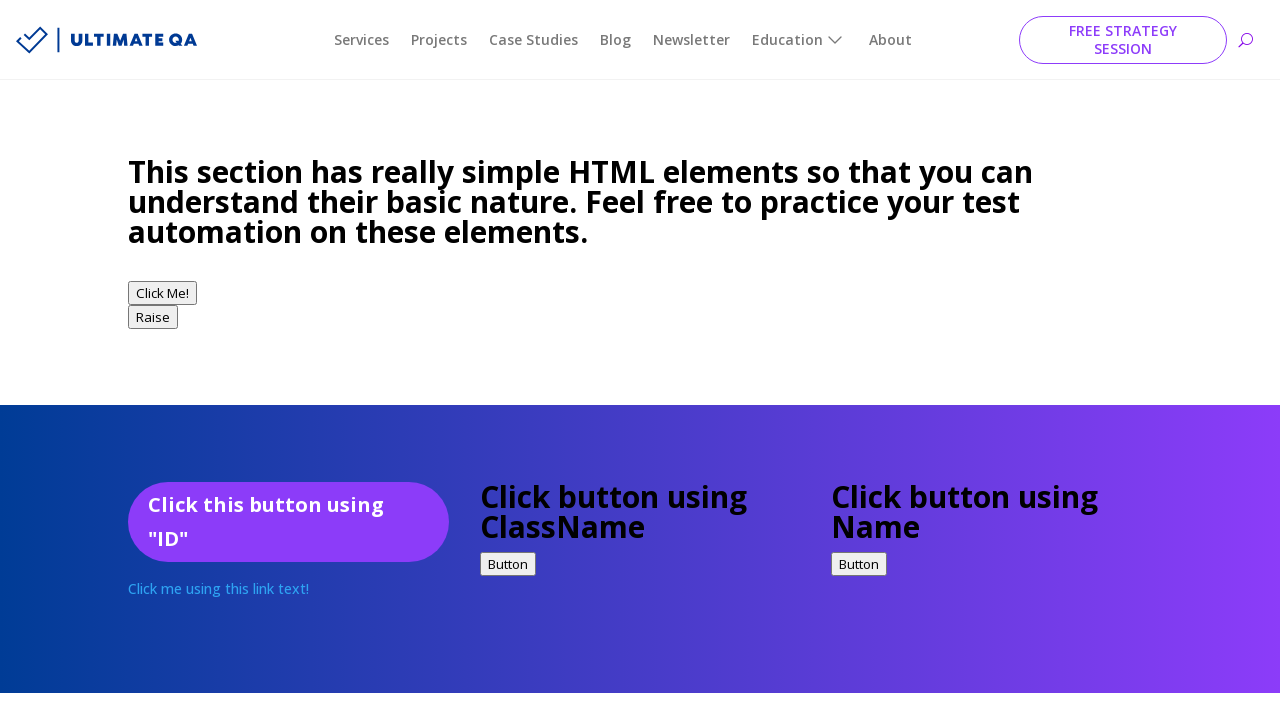

Clicked button with ID 'idExample' at (288, 522) on #idExample
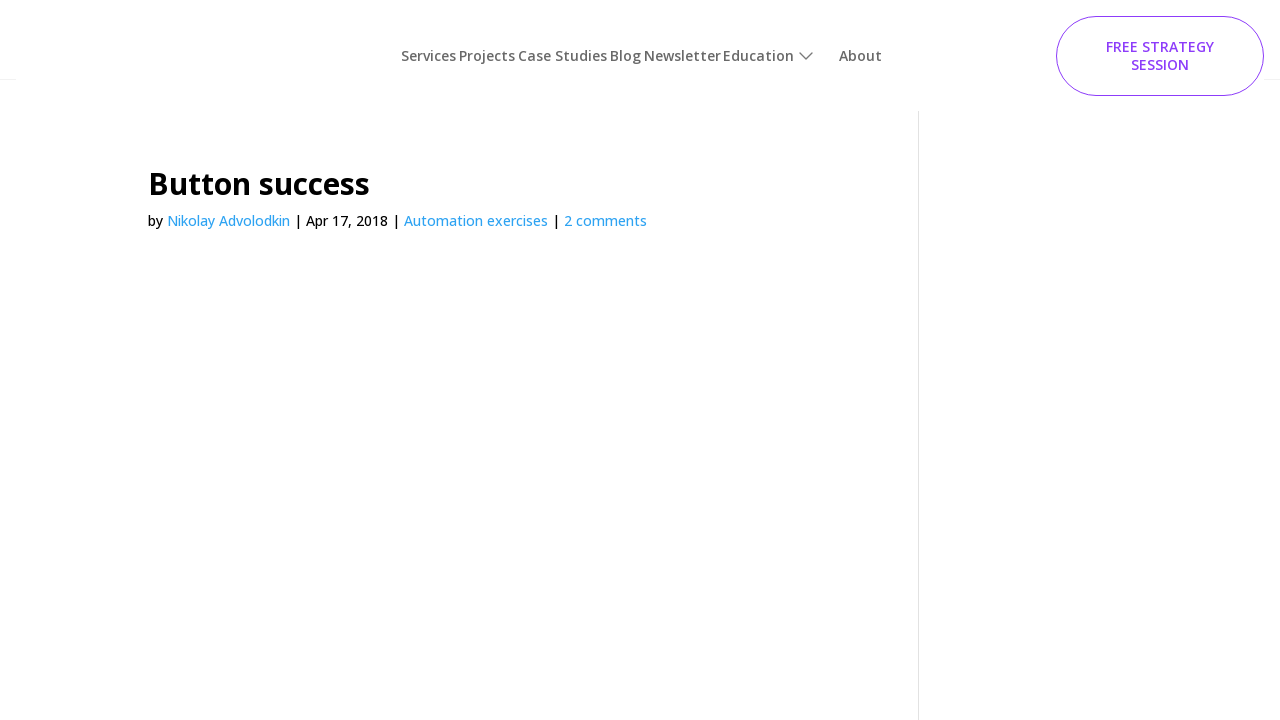

Verified successful navigation - page title is 'Button success - Ultimate QA'
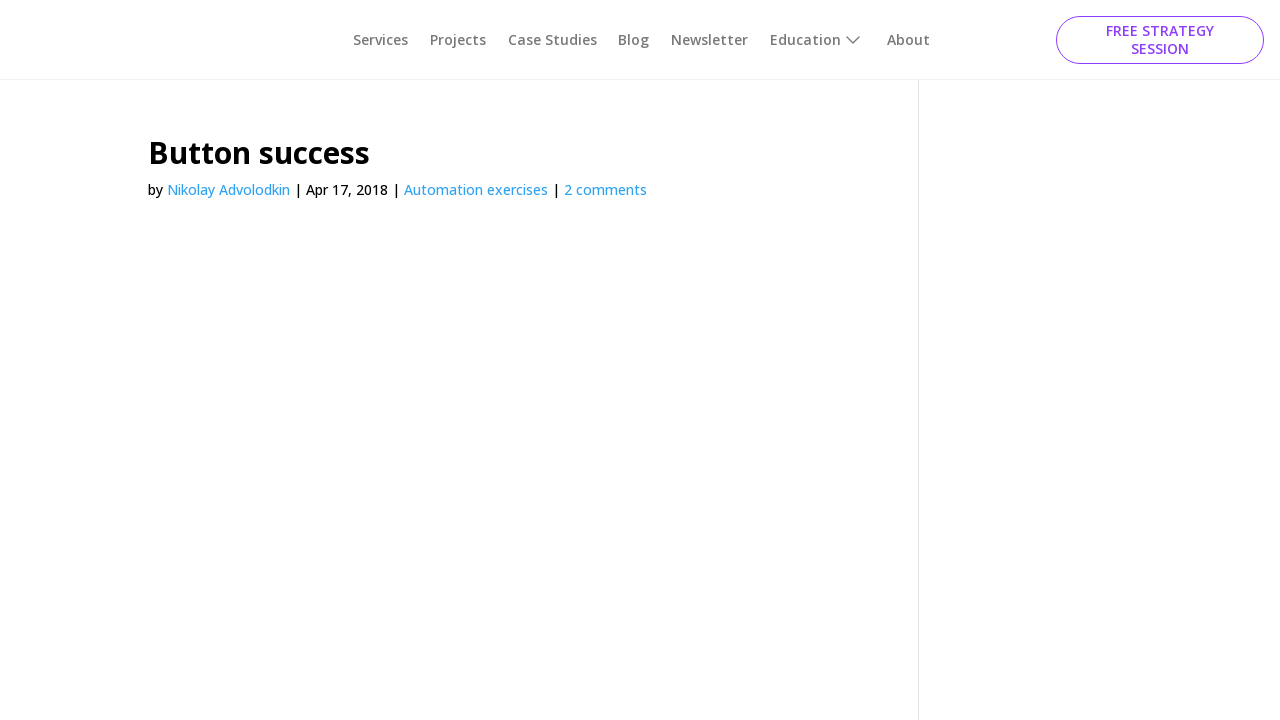

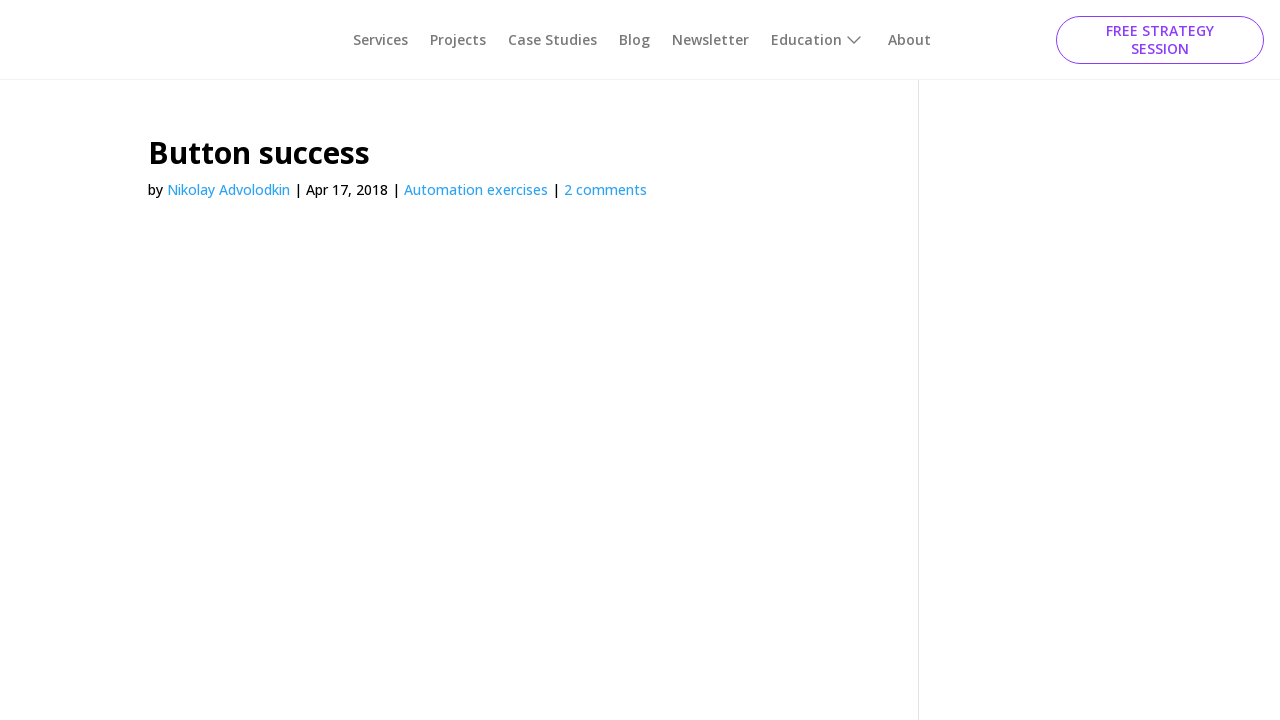